Tests that the Clear completed button is hidden when there are no completed items

Starting URL: https://demo.playwright.dev/todomvc

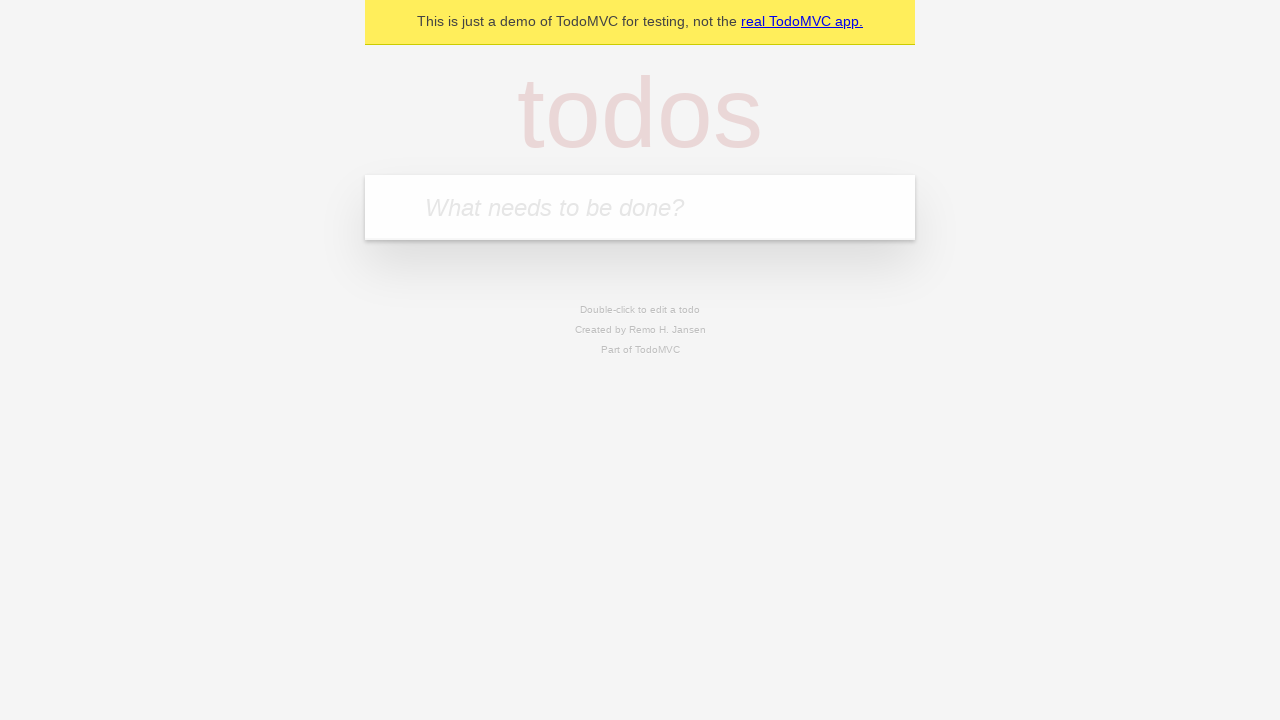

Filled todo input with 'buy some cheese' on internal:attr=[placeholder="What needs to be done?"i]
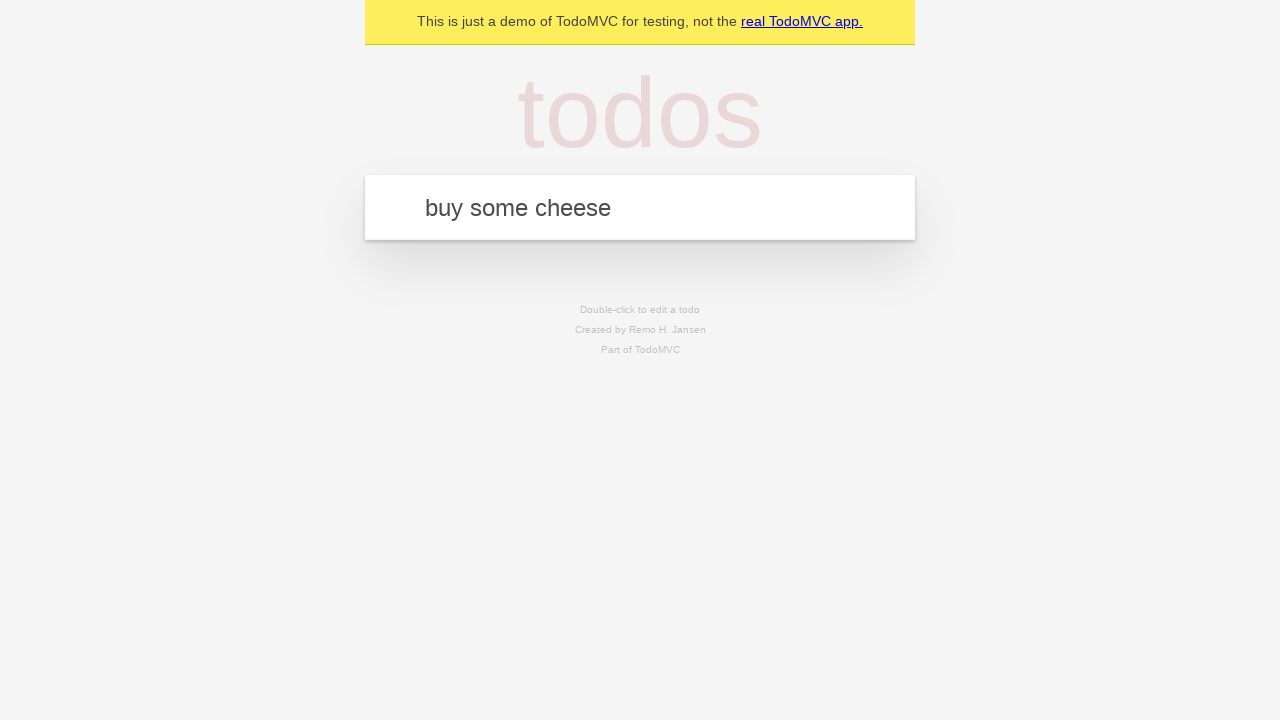

Pressed Enter to add 'buy some cheese' to todo list on internal:attr=[placeholder="What needs to be done?"i]
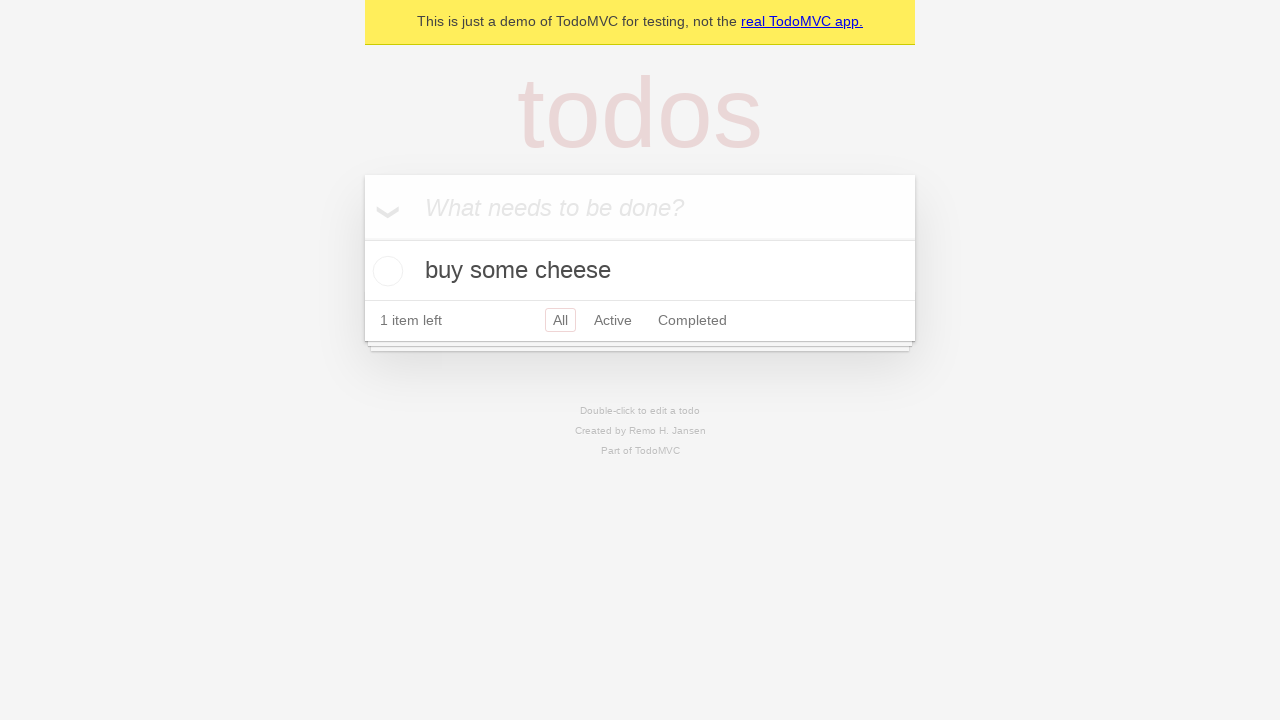

Filled todo input with 'feed the cat' on internal:attr=[placeholder="What needs to be done?"i]
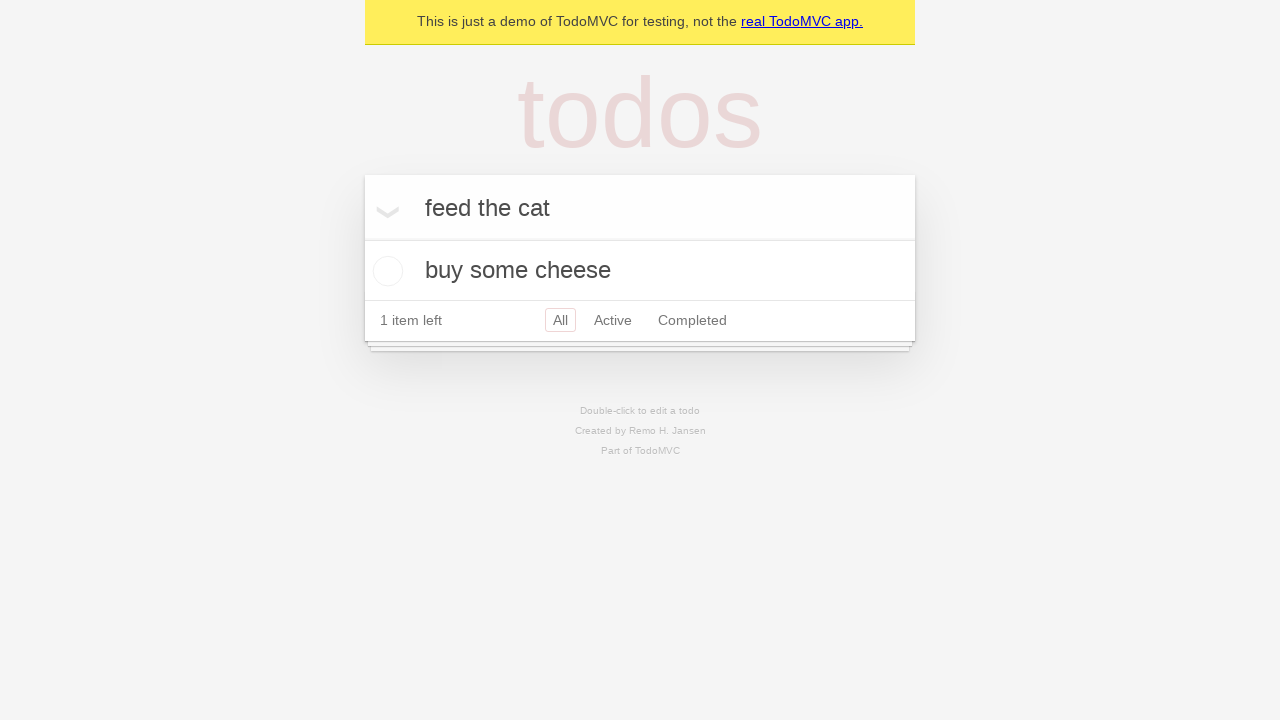

Pressed Enter to add 'feed the cat' to todo list on internal:attr=[placeholder="What needs to be done?"i]
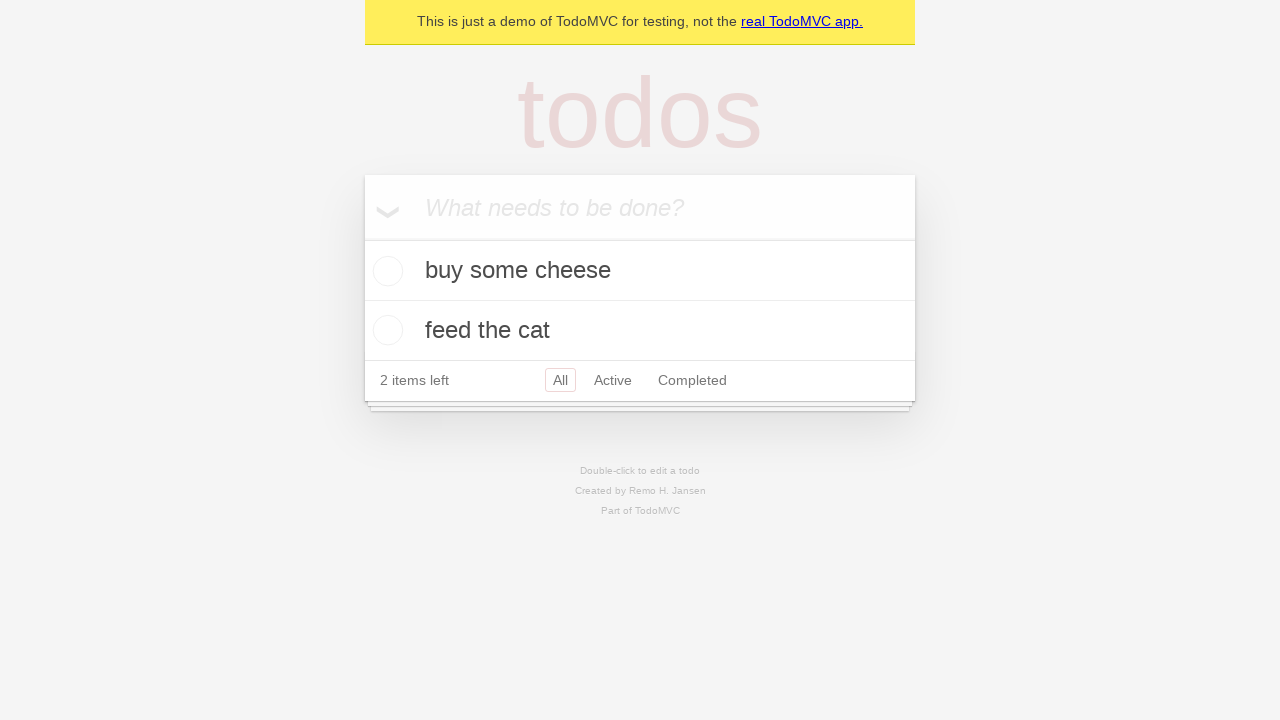

Filled todo input with 'book a doctors appointment' on internal:attr=[placeholder="What needs to be done?"i]
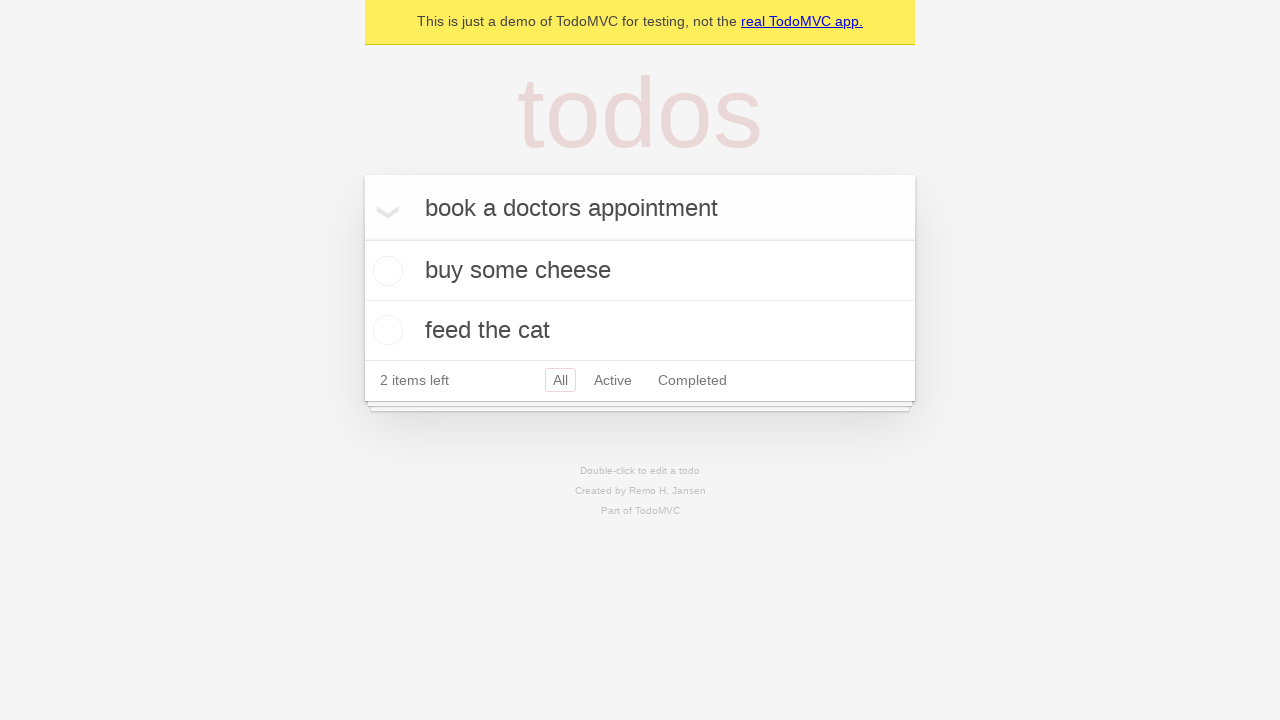

Pressed Enter to add 'book a doctors appointment' to todo list on internal:attr=[placeholder="What needs to be done?"i]
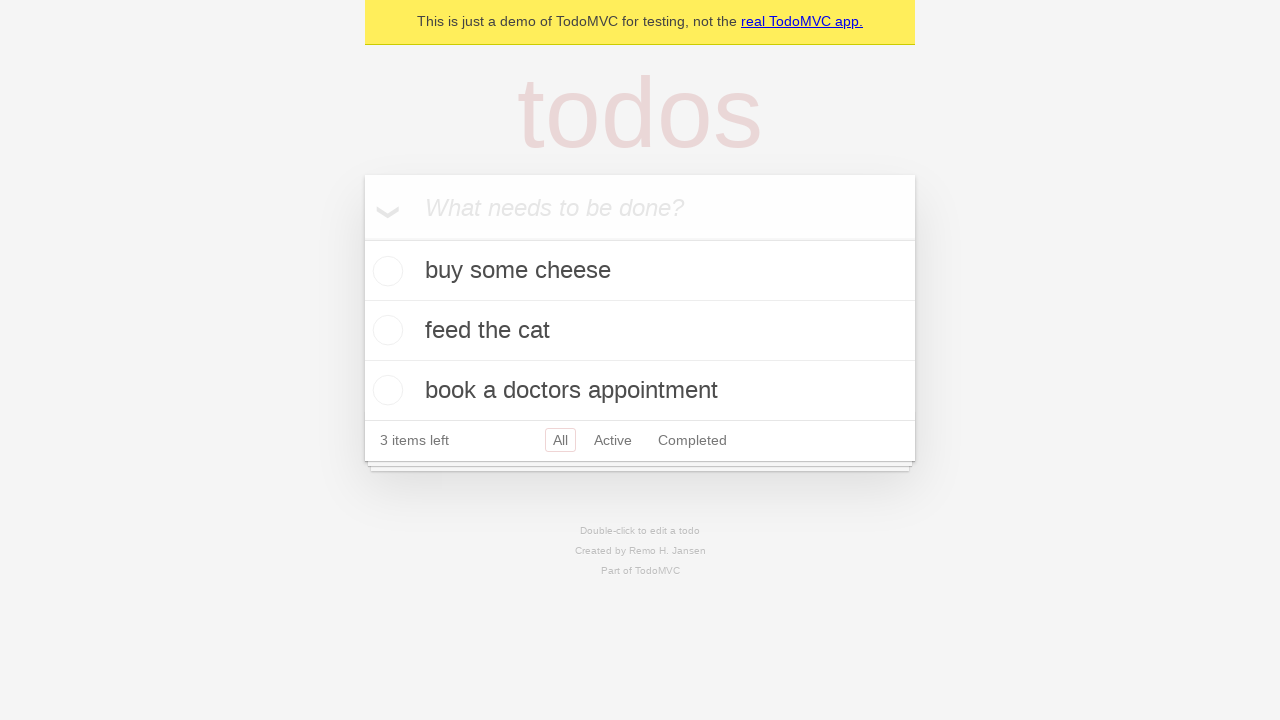

Checked the first todo item as completed at (385, 271) on .todo-list li .toggle >> nth=0
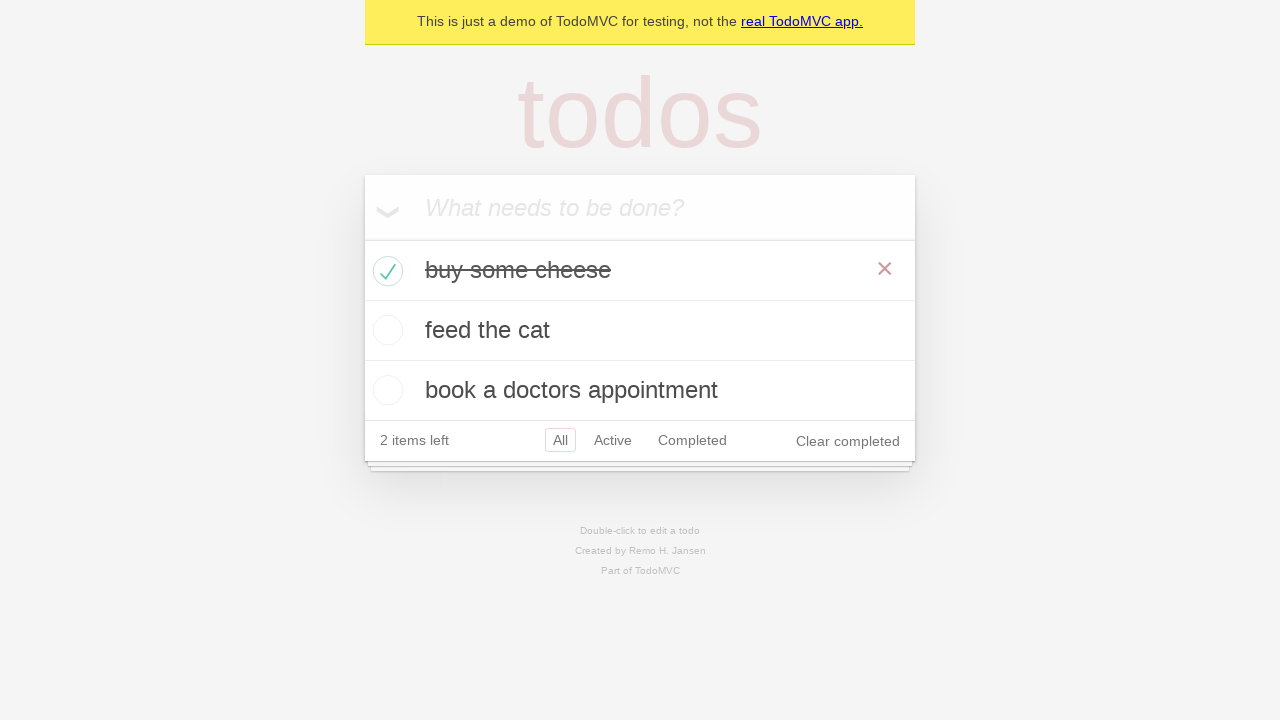

Clicked 'Clear completed' button to remove completed item at (848, 441) on internal:role=button[name="Clear completed"i]
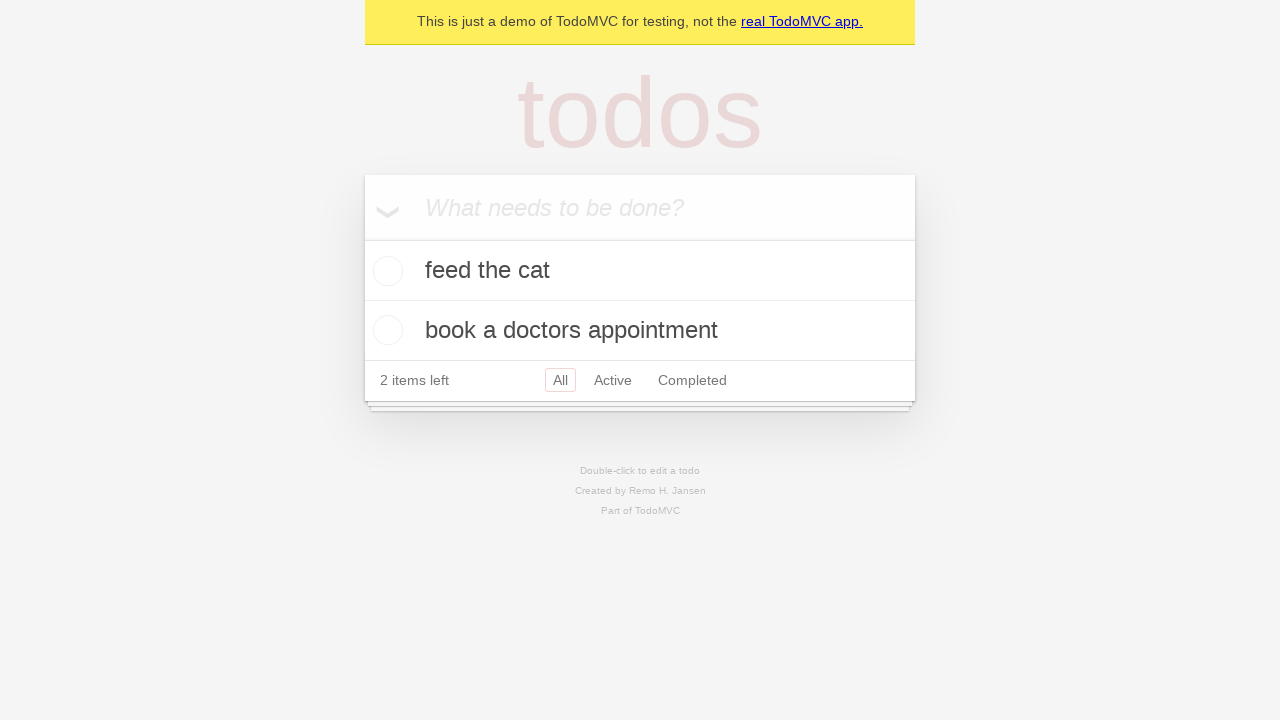

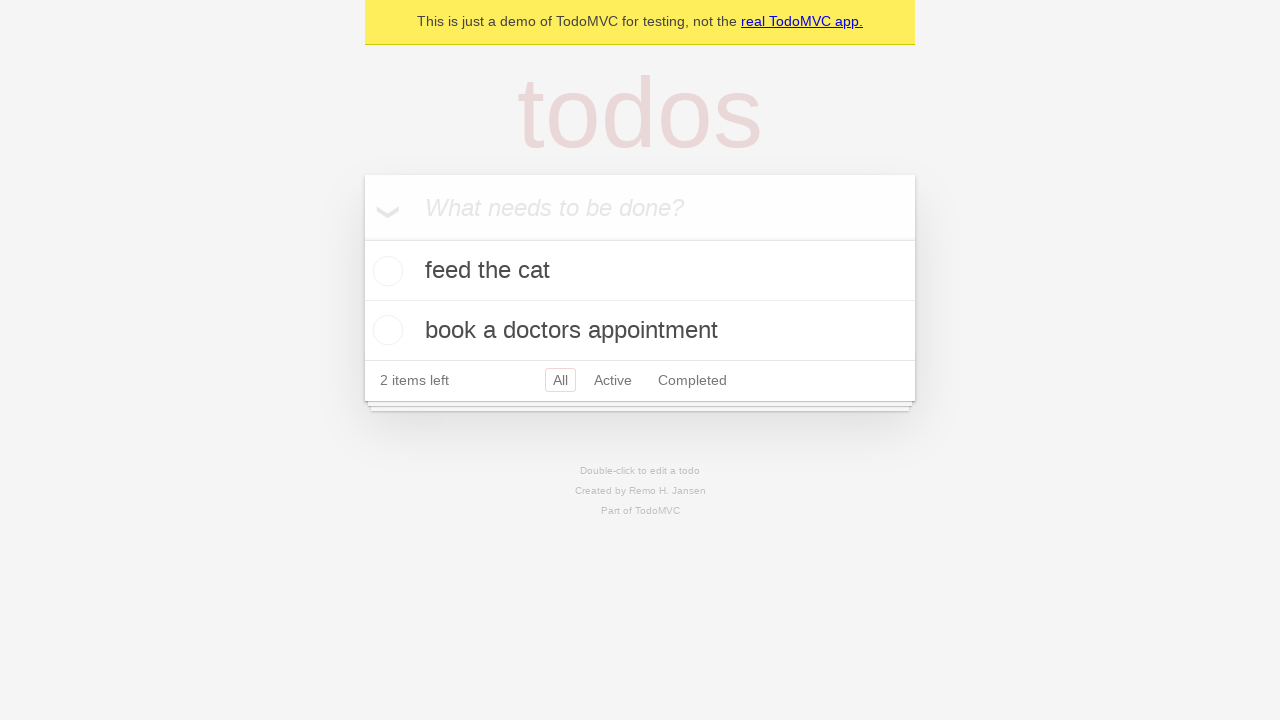